Tests SpiceJet flight search functionality by entering origin city (Bengaluru) and destination city (Hyderabad) in the booking form fields.

Starting URL: https://www.spicejet.com/

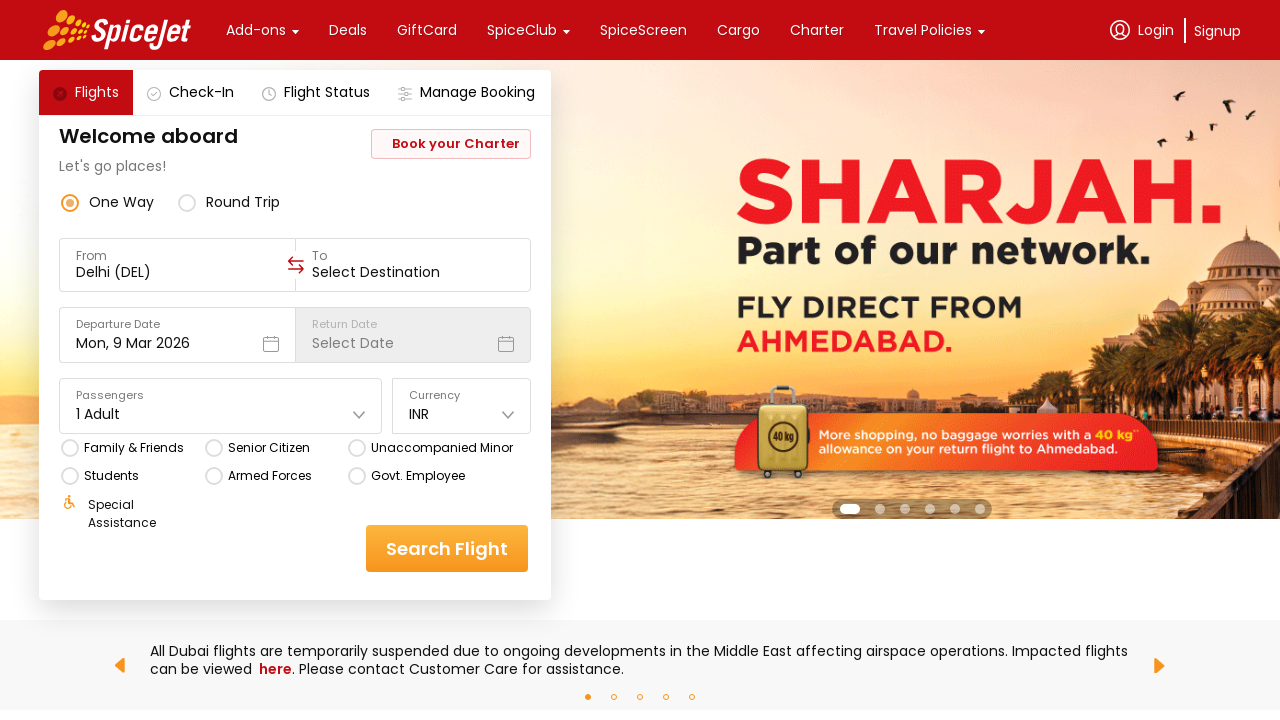

Filled origin city field with 'bengaluru' on (//input[@type='text'])[1]
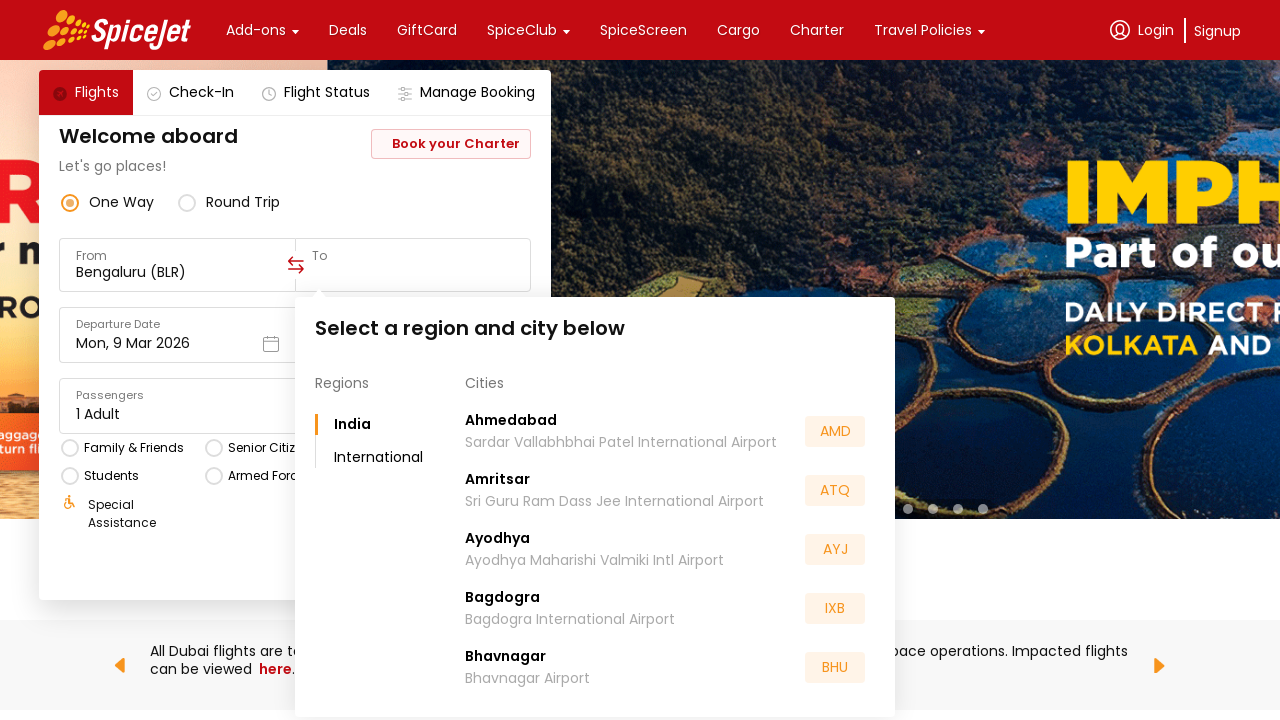

Waited 3 seconds for autocomplete suggestions to appear
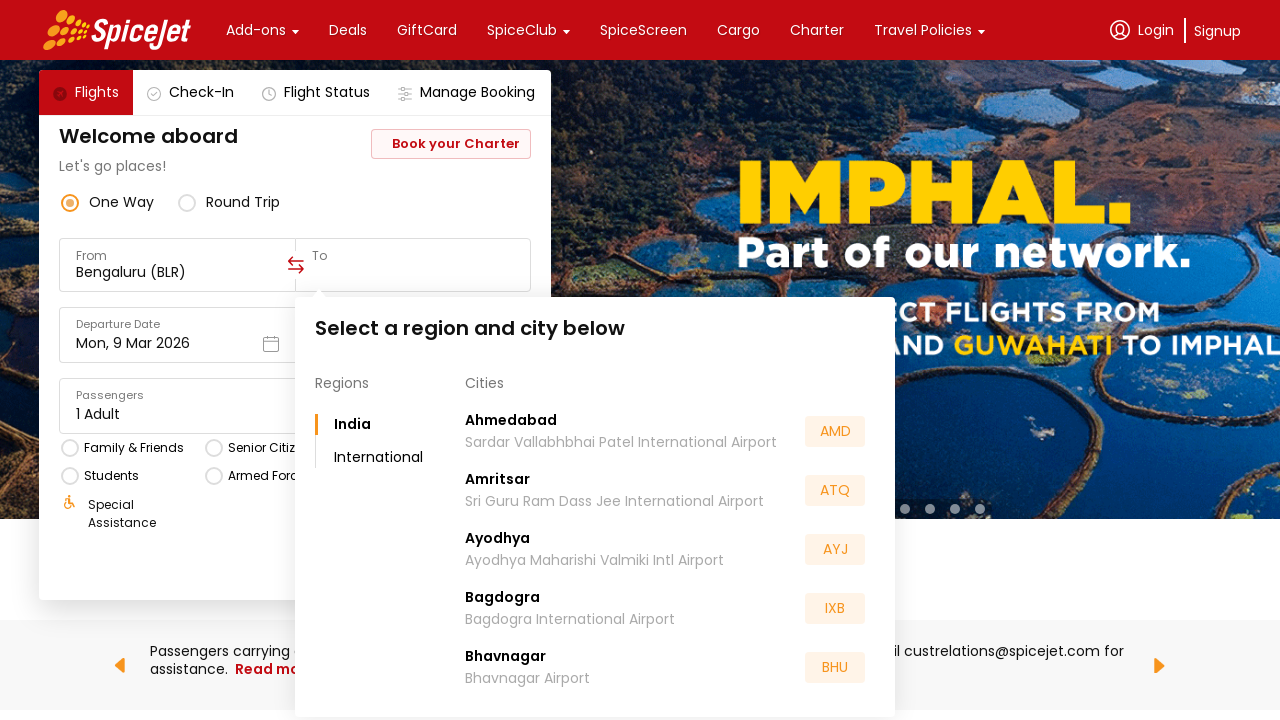

Cleared destination city field on (//input[@type='text'])[2]
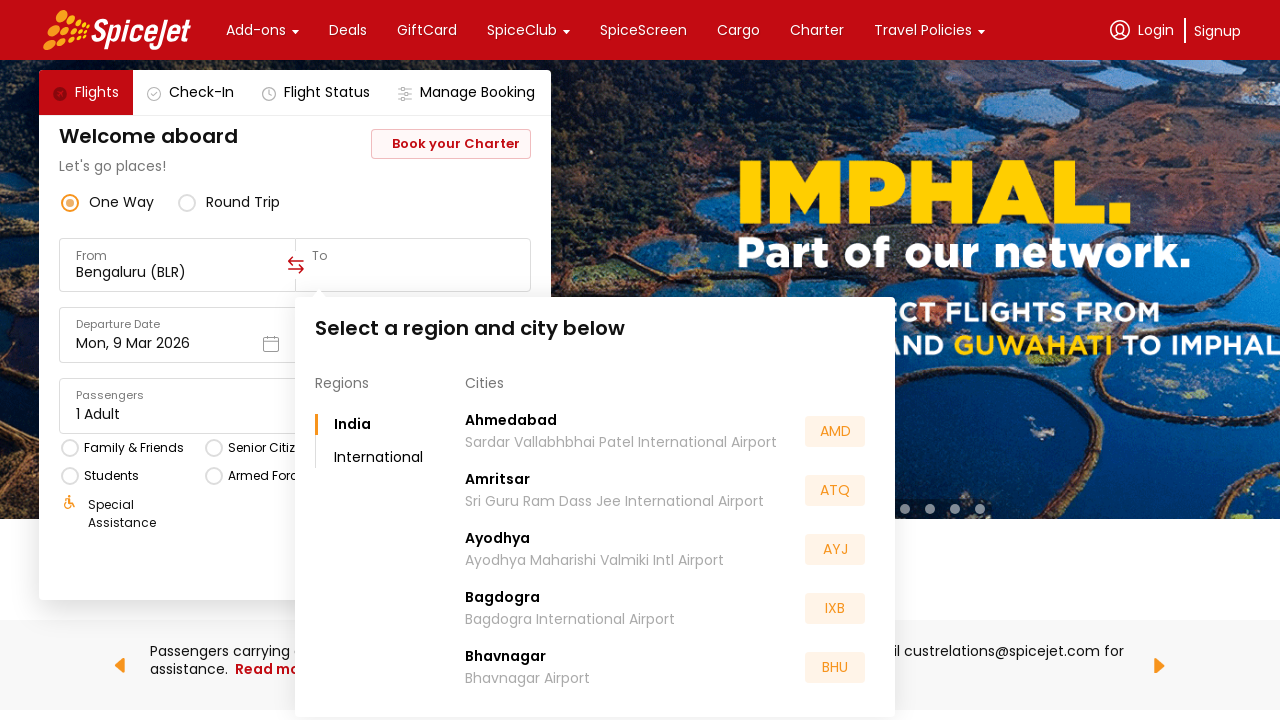

Filled destination city field with 'hyderabad' on (//input[@type='text'])[2]
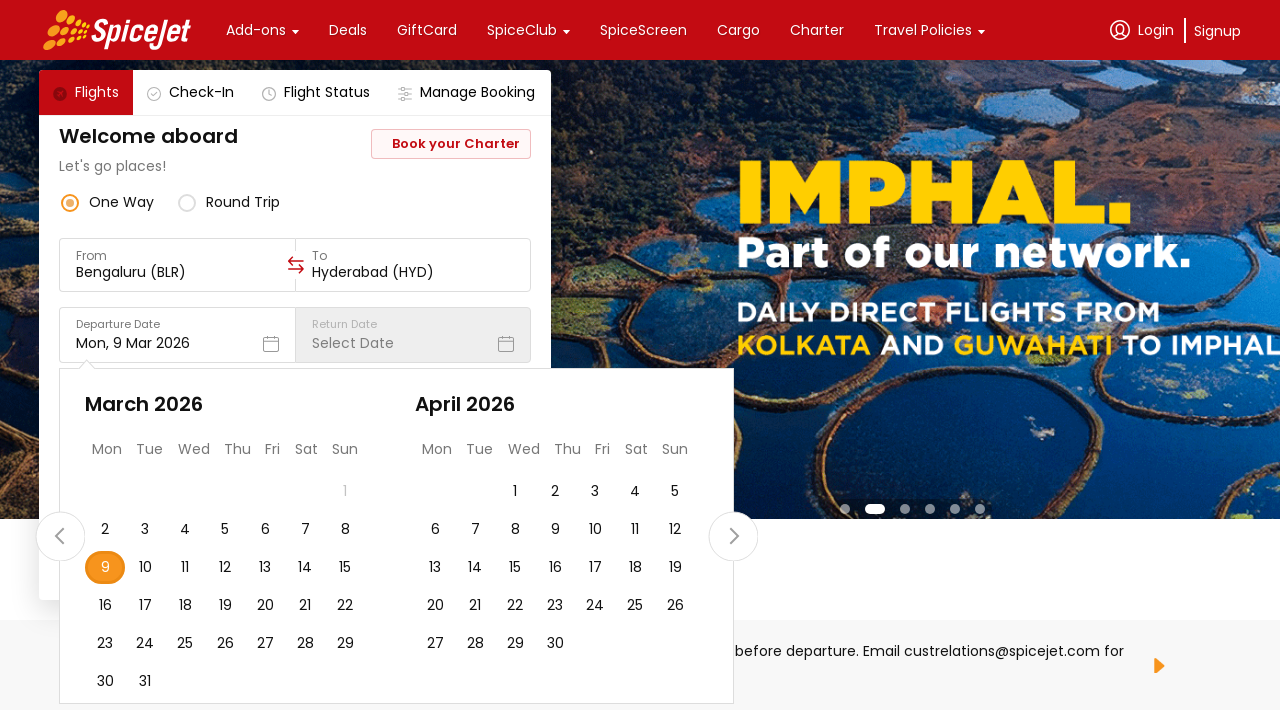

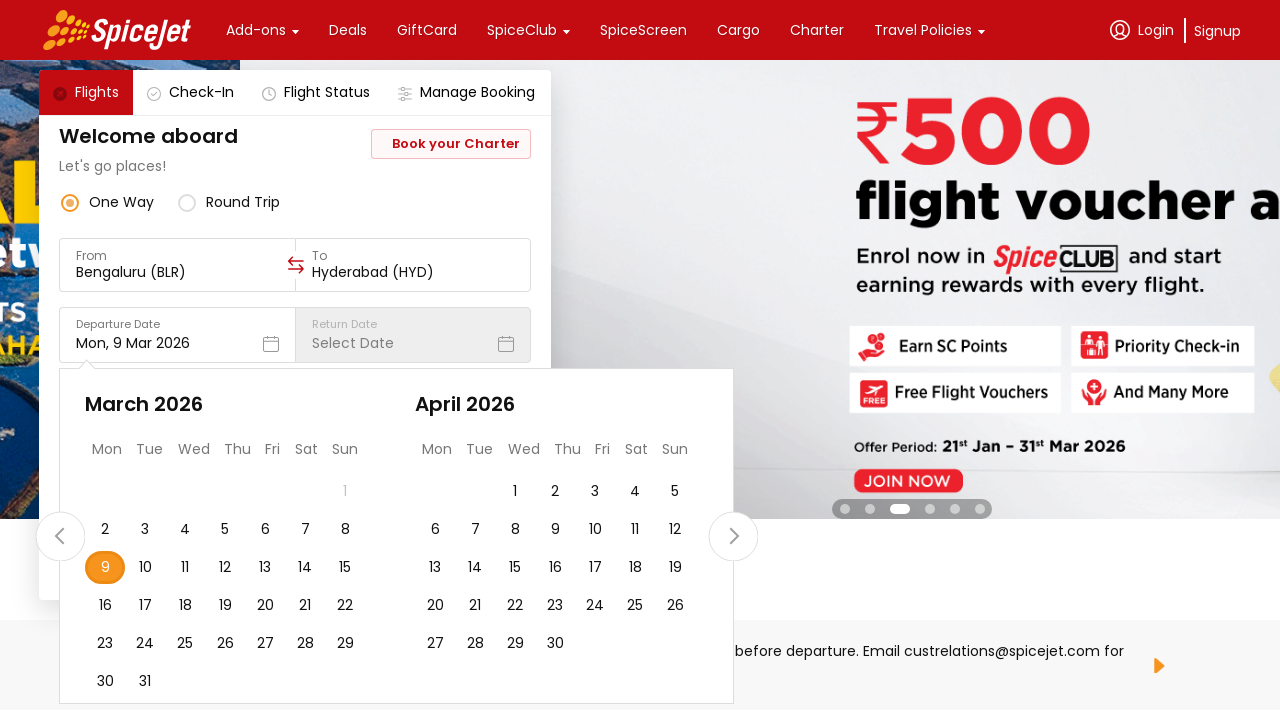